Finds all sum input elements and fills the second one with a value

Starting URL: http://92.51.36.108:7777/top.academy/xpath/v01/

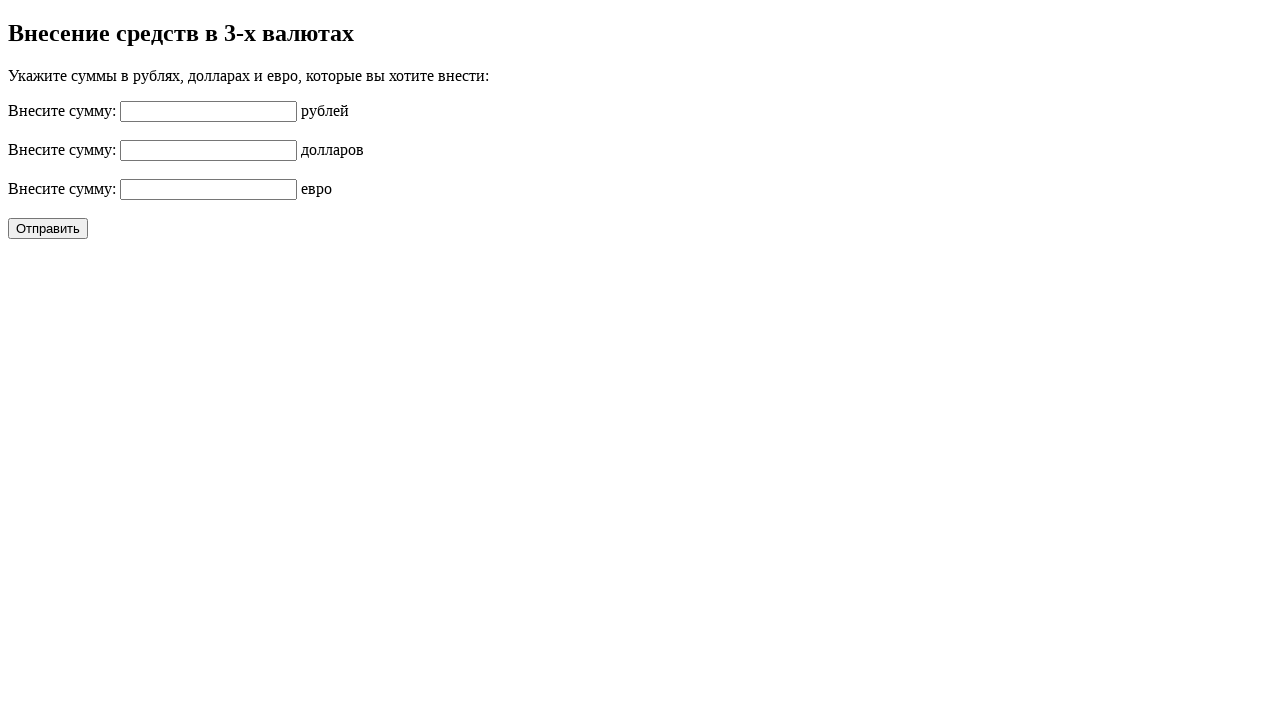

Navigated to starting URL
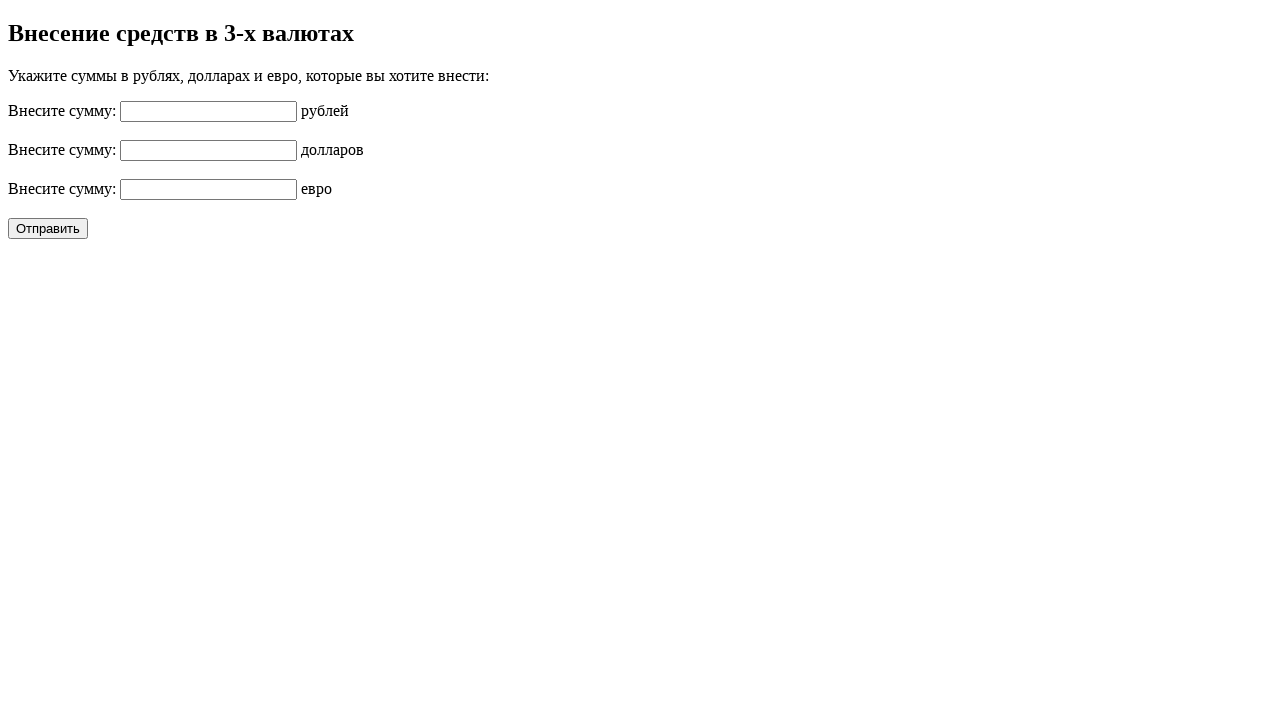

Found all sum input elements and filled the second one with value '100' on input[name='sum'] >> nth=1
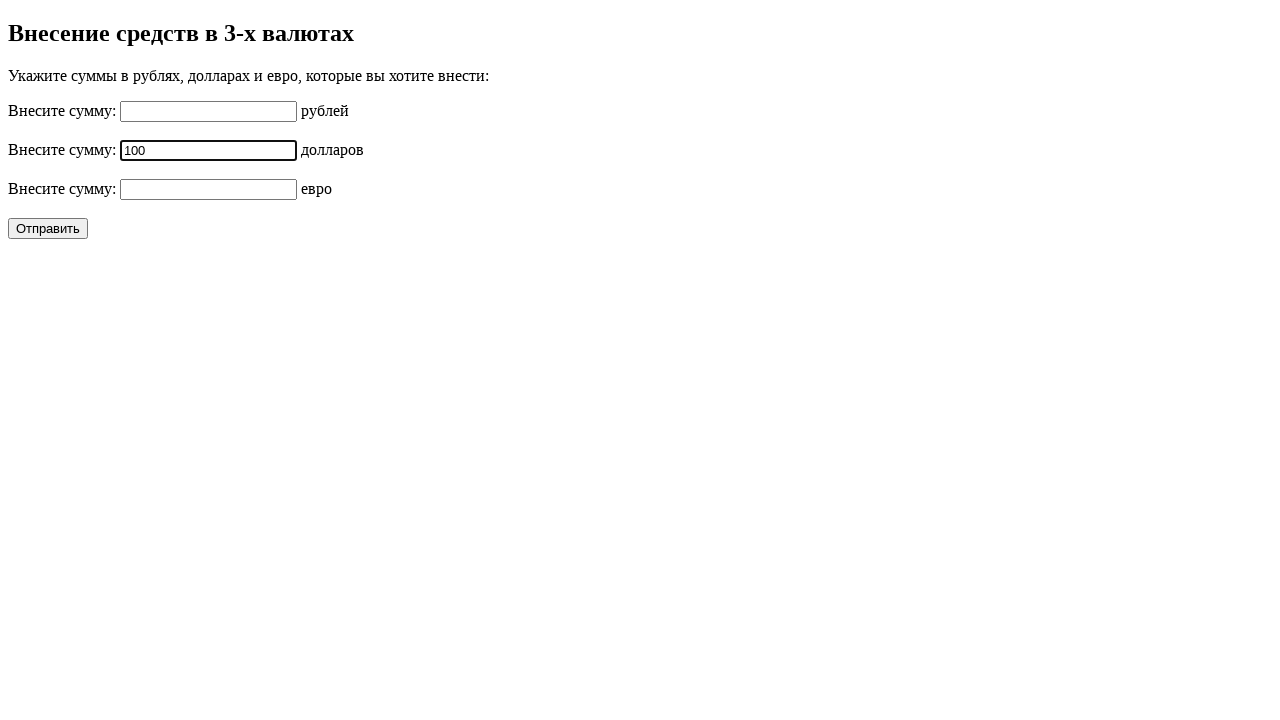

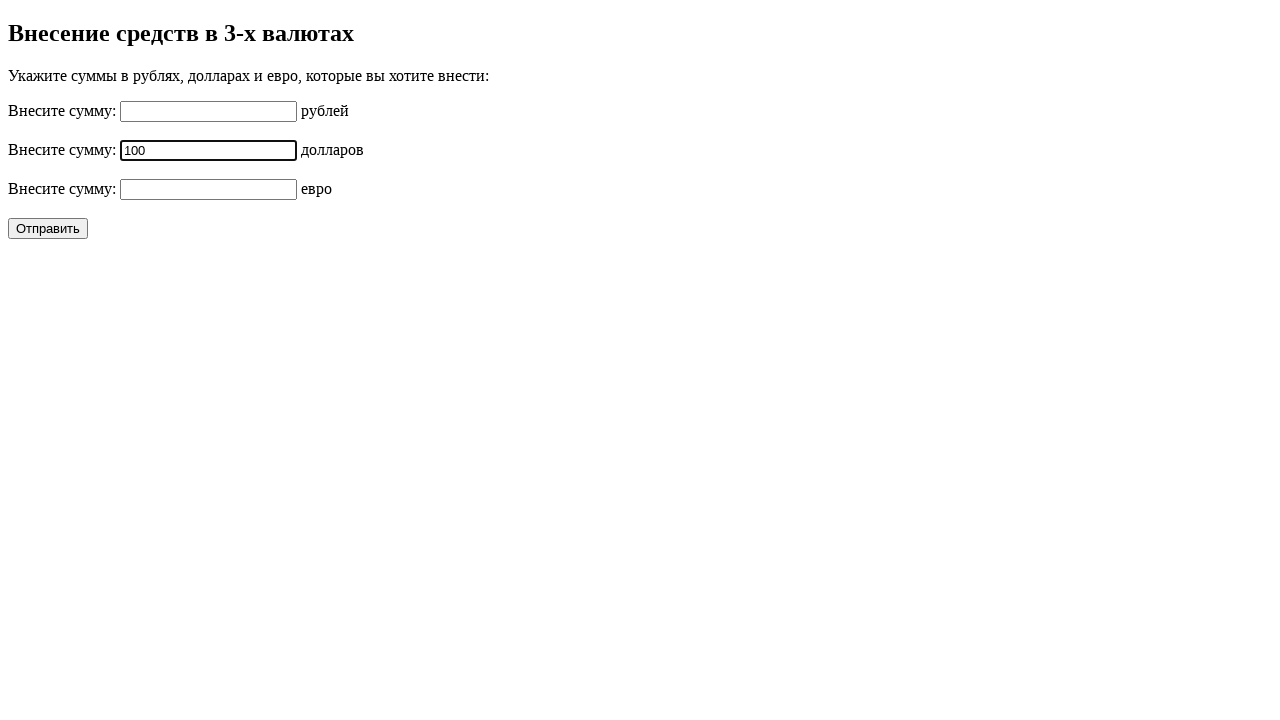